Tests filling a textarea on a practice automation form by entering an address into the current address field

Starting URL: https://demoqa.com/automation-practice-form

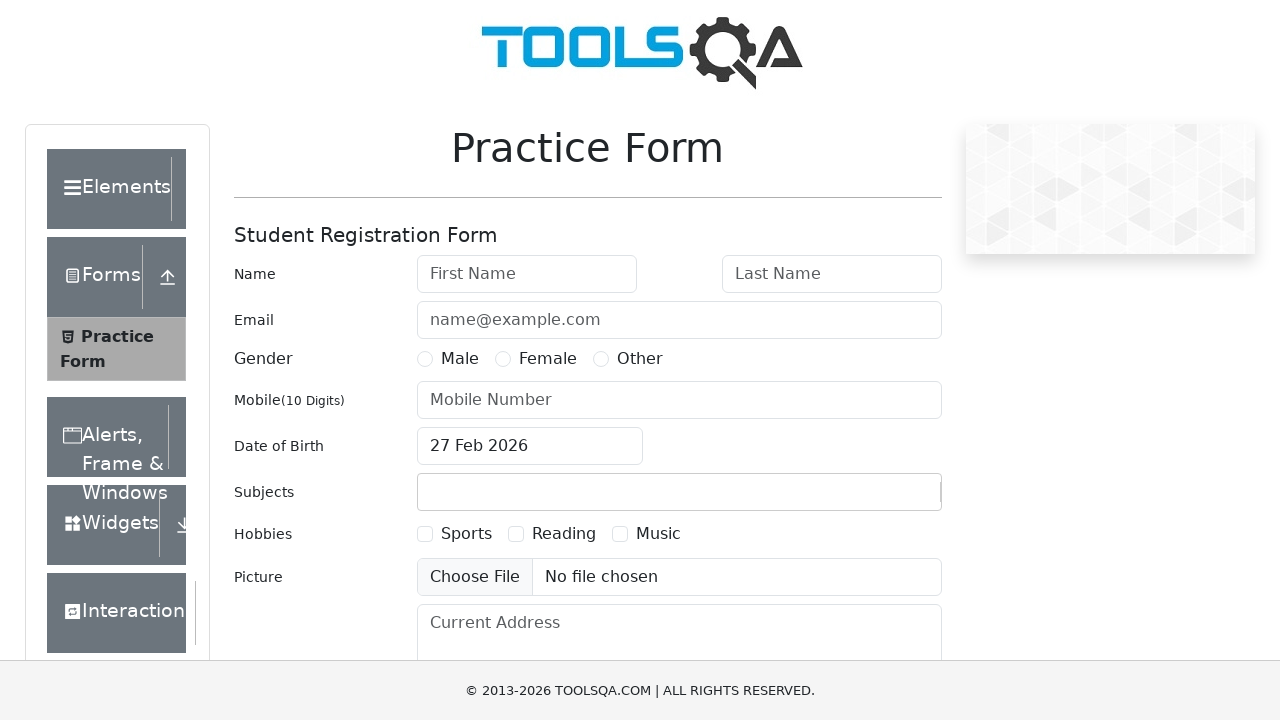

Filled current address textarea with sample address 'Jalan Rusak no. 145 Kelurahan Kuvukiland Kota Jakarta Tenggara' on textarea.form-control
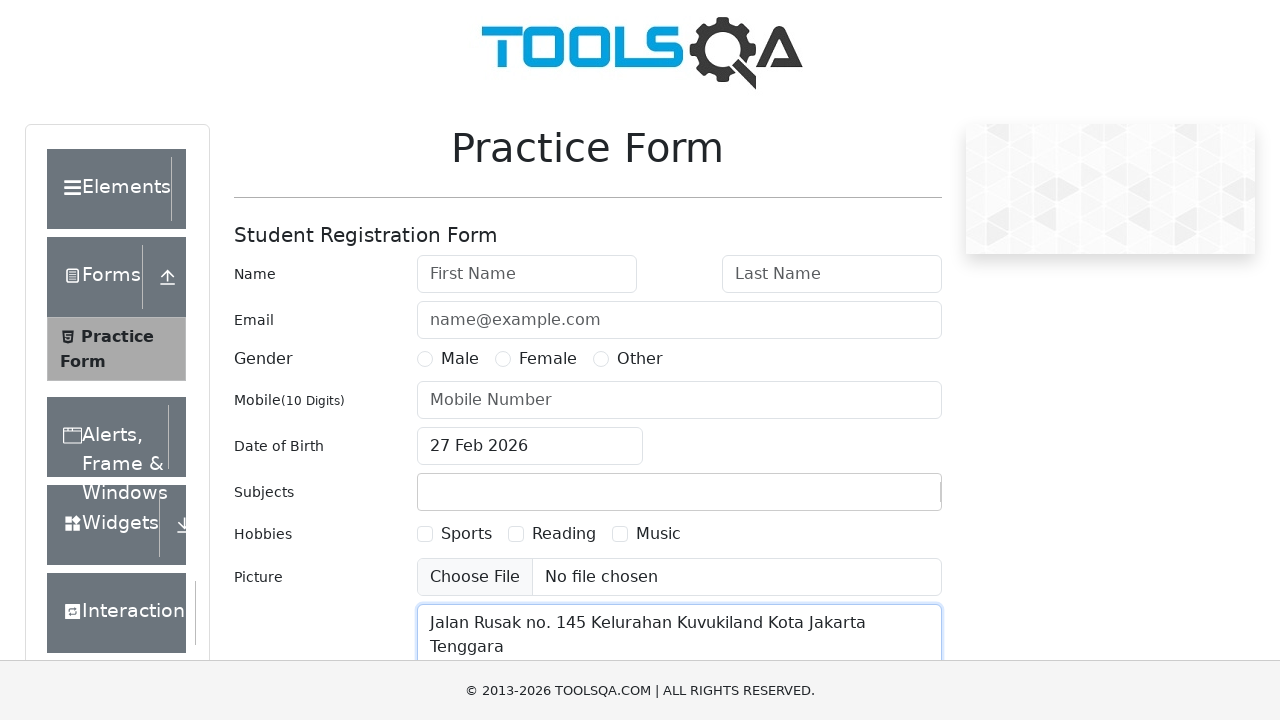

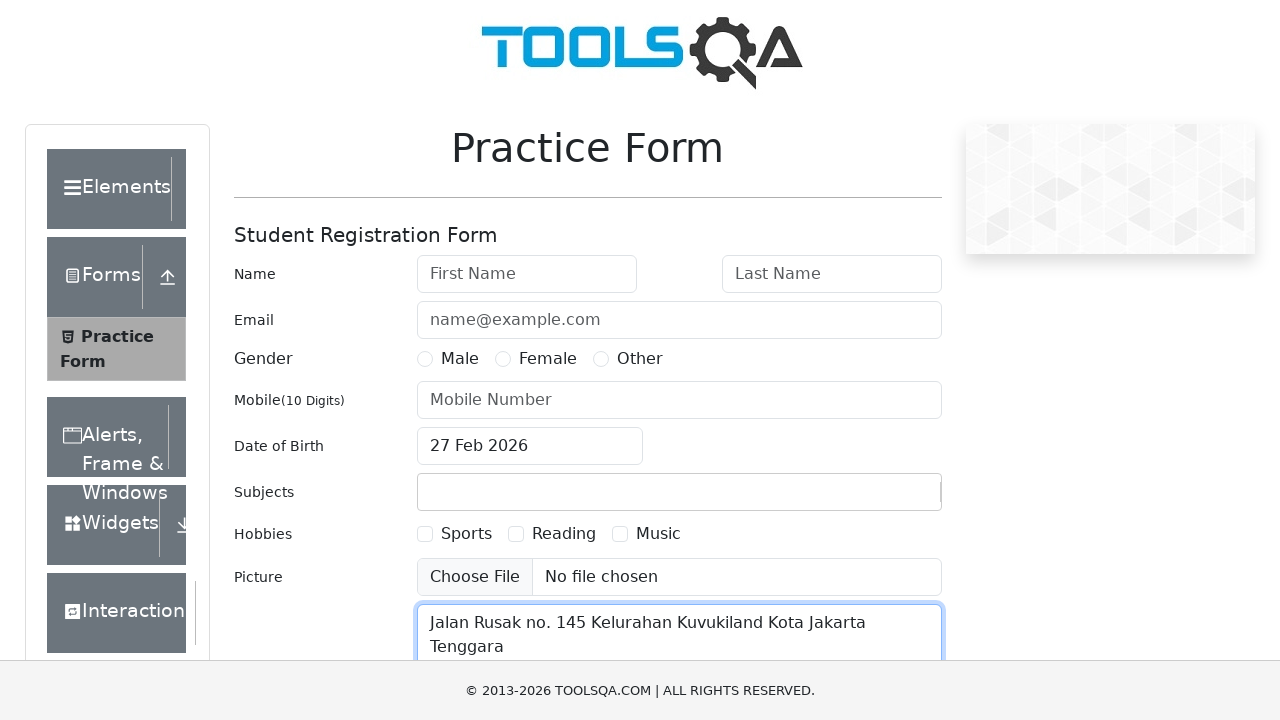